Tests a math exercise form by reading a value from the page, calculating a mathematical result (log of abs of 12*sin(x)), filling in the answer, checking required options, and submitting the form.

Starting URL: https://suninjuly.github.io/math.html

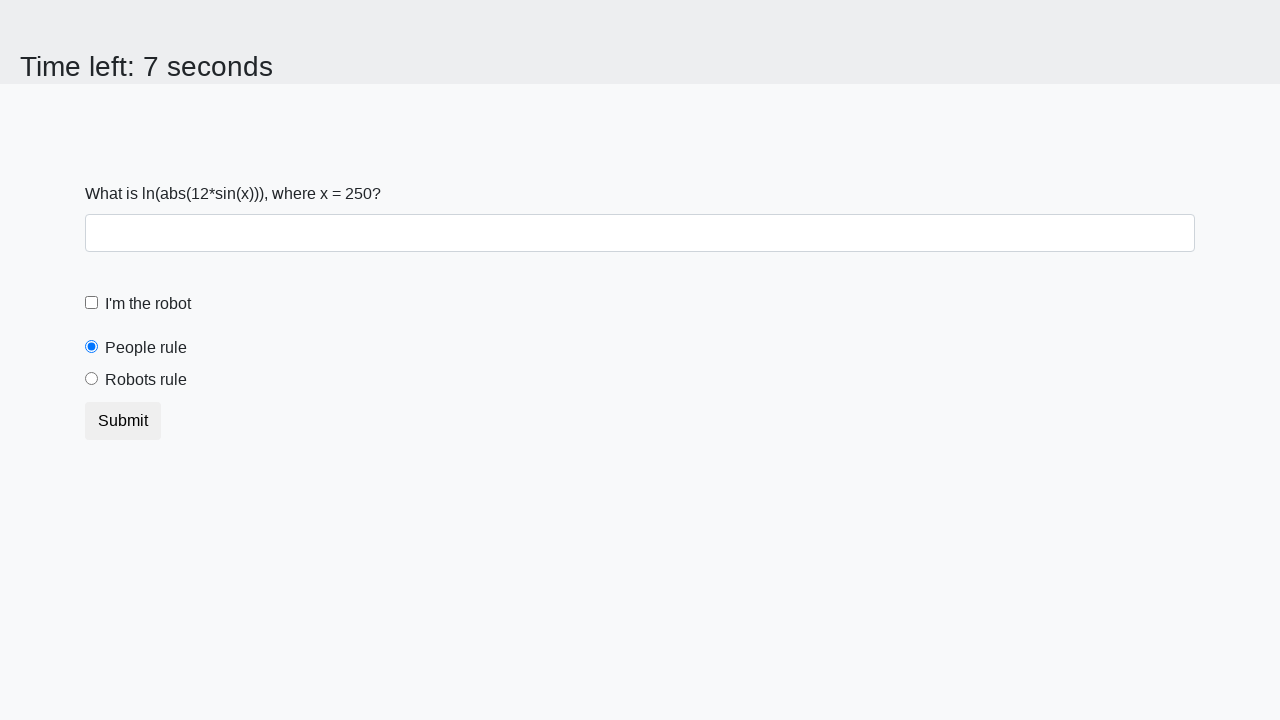

Retrieved x value from #input_value element
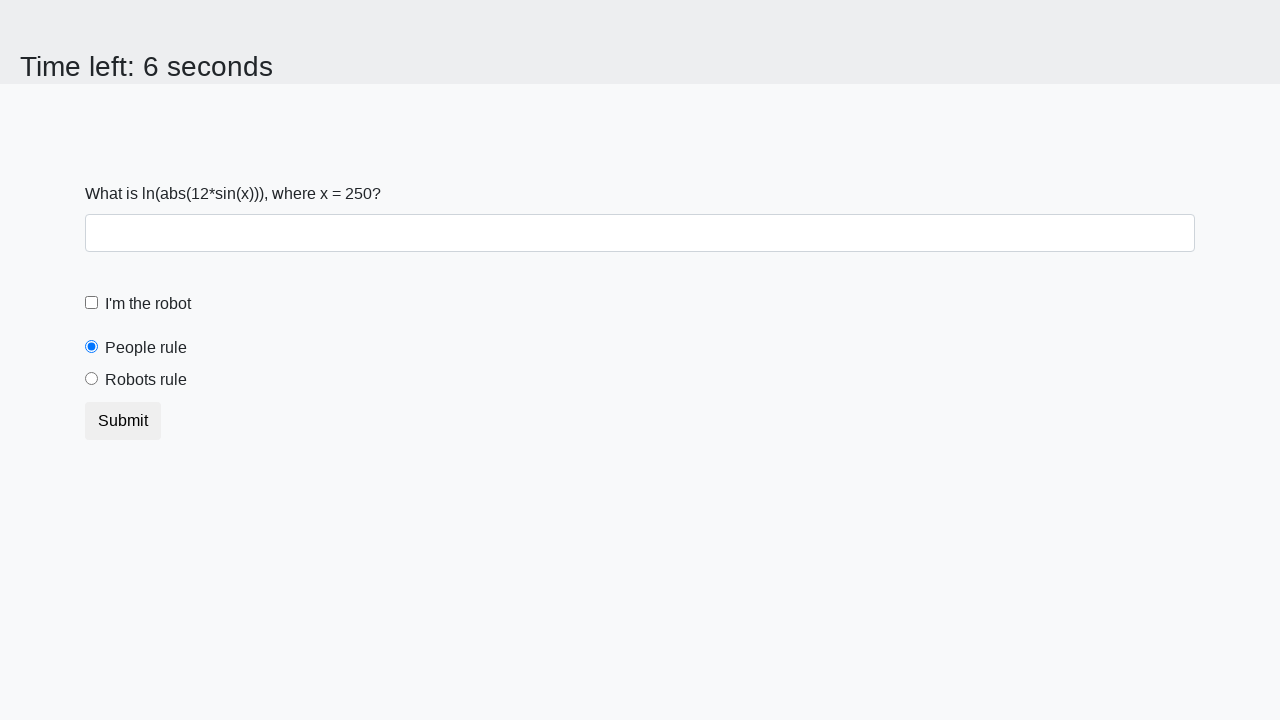

Calculated mathematical answer: log(abs(12*sin(250))) = 2.45499164424165
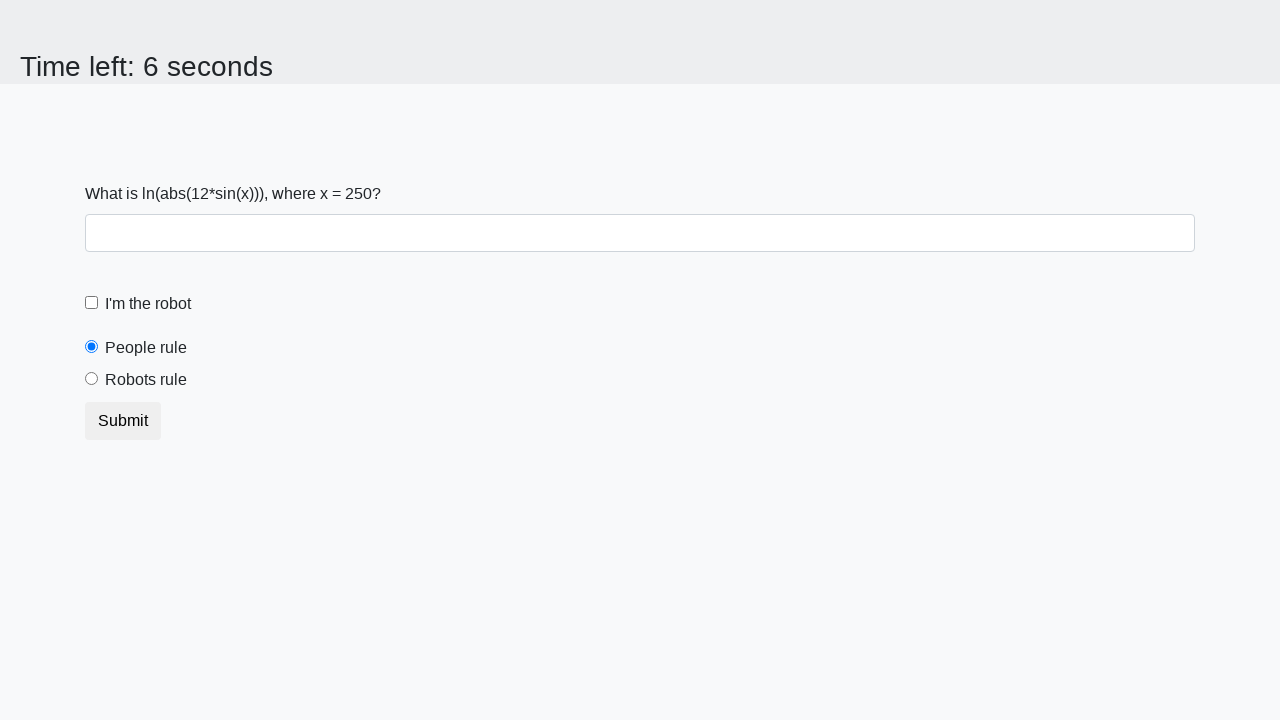

Filled answer field with calculated value: 2.45499164424165 on #answer
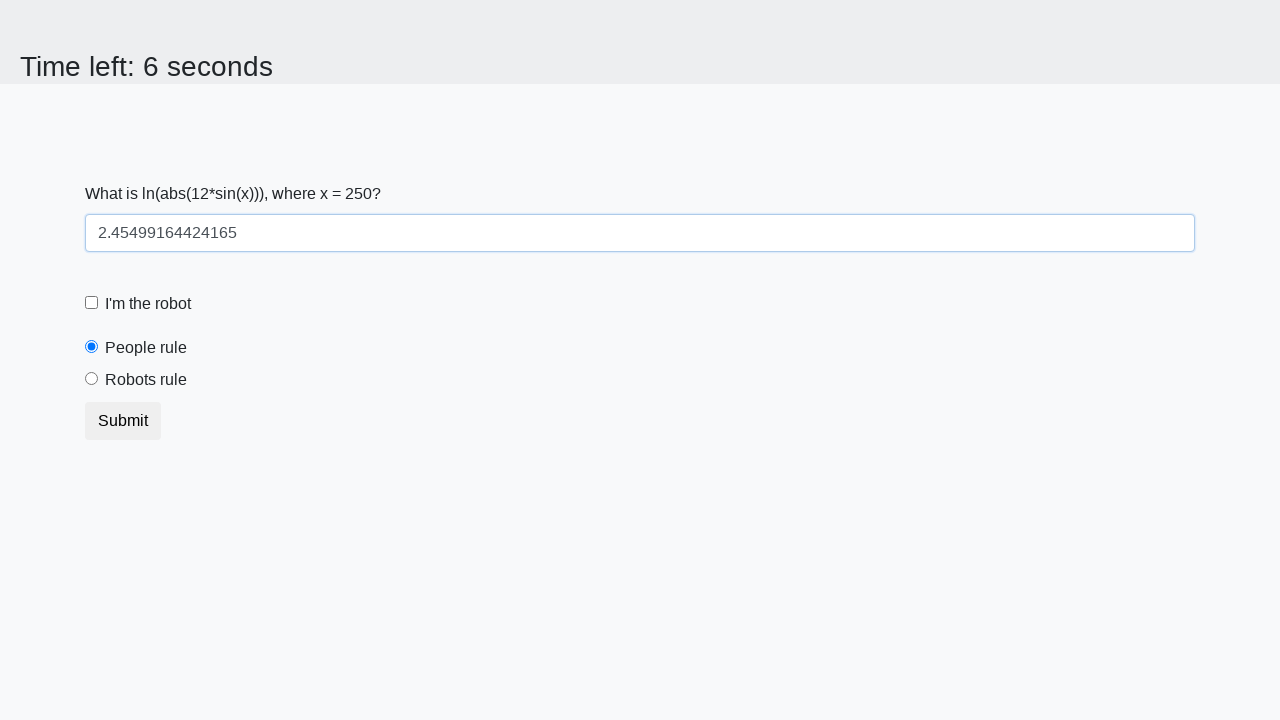

Clicked robot checkbox at (92, 303) on #robotCheckbox
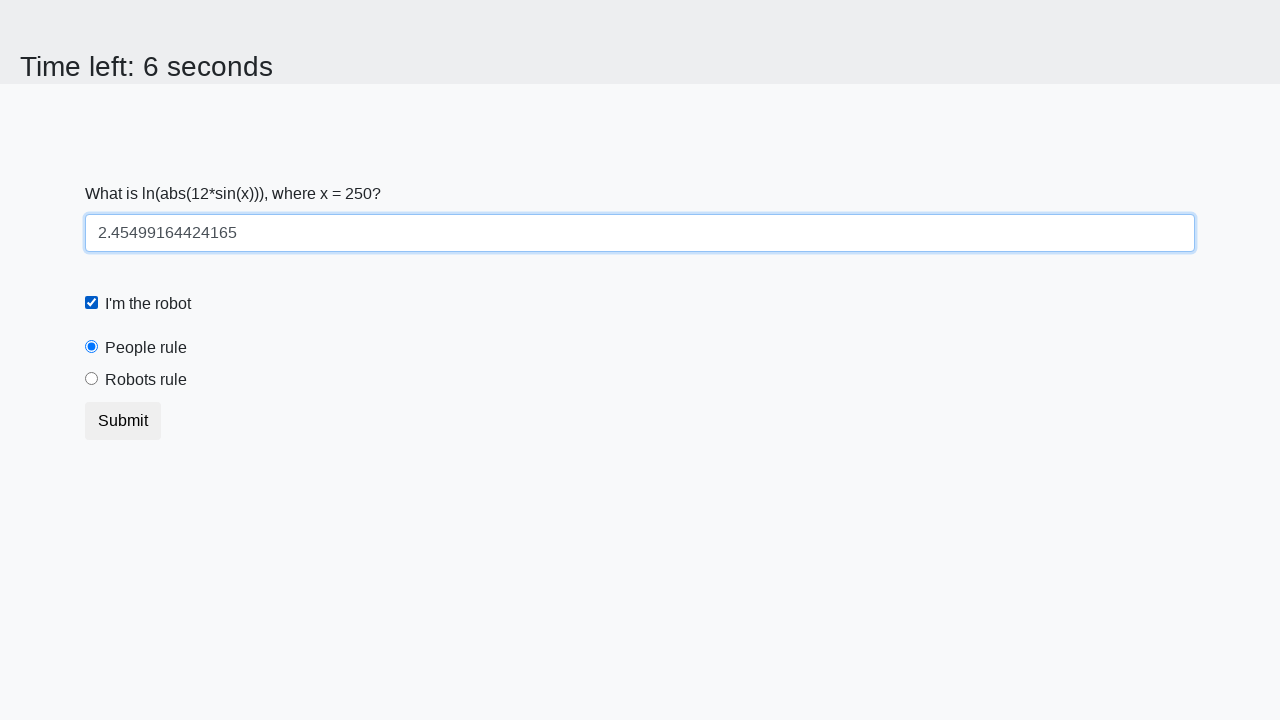

Selected 'robots' radio button option at (92, 379) on [value='robots']
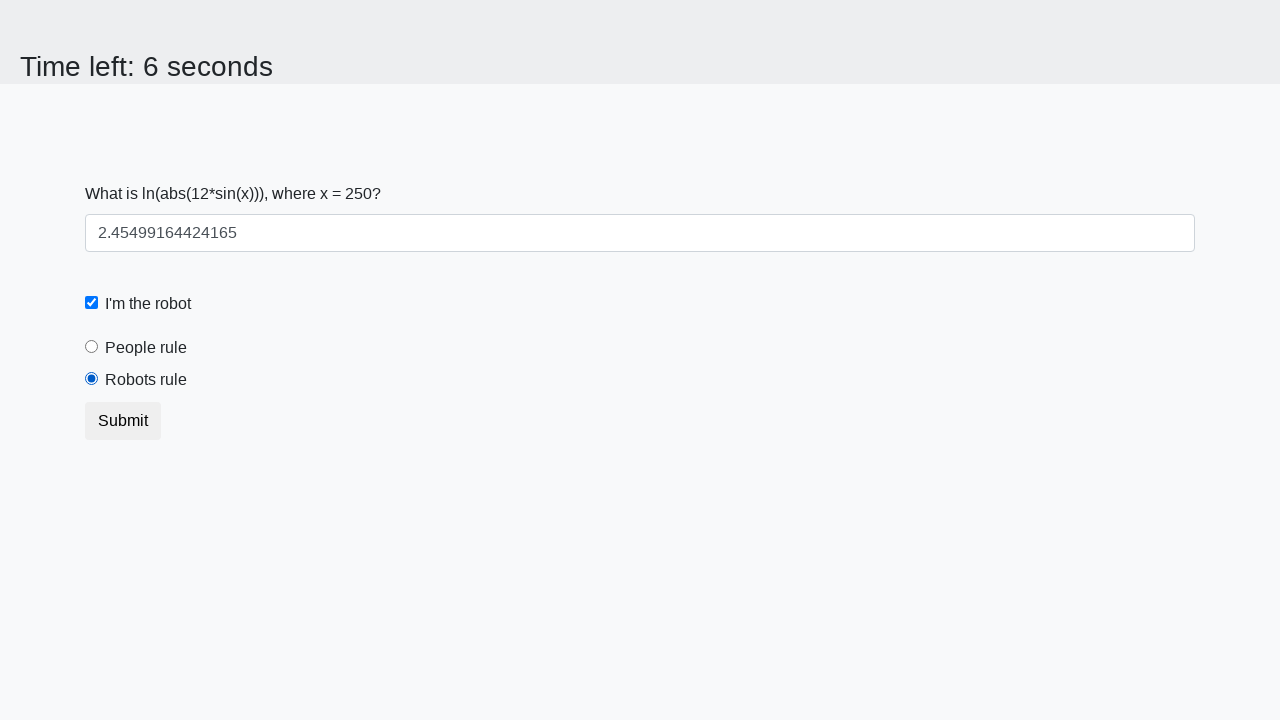

Clicked submit button at (123, 421) on button.btn
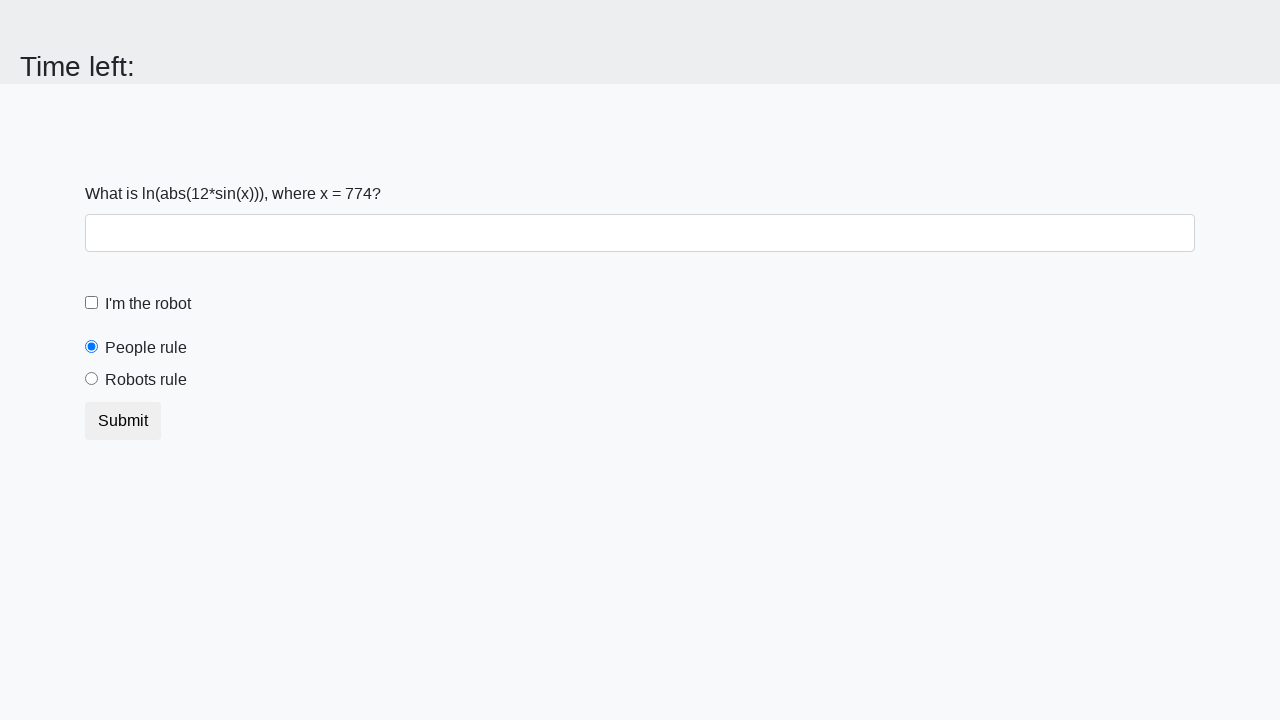

Waited 1000ms for form submission to process
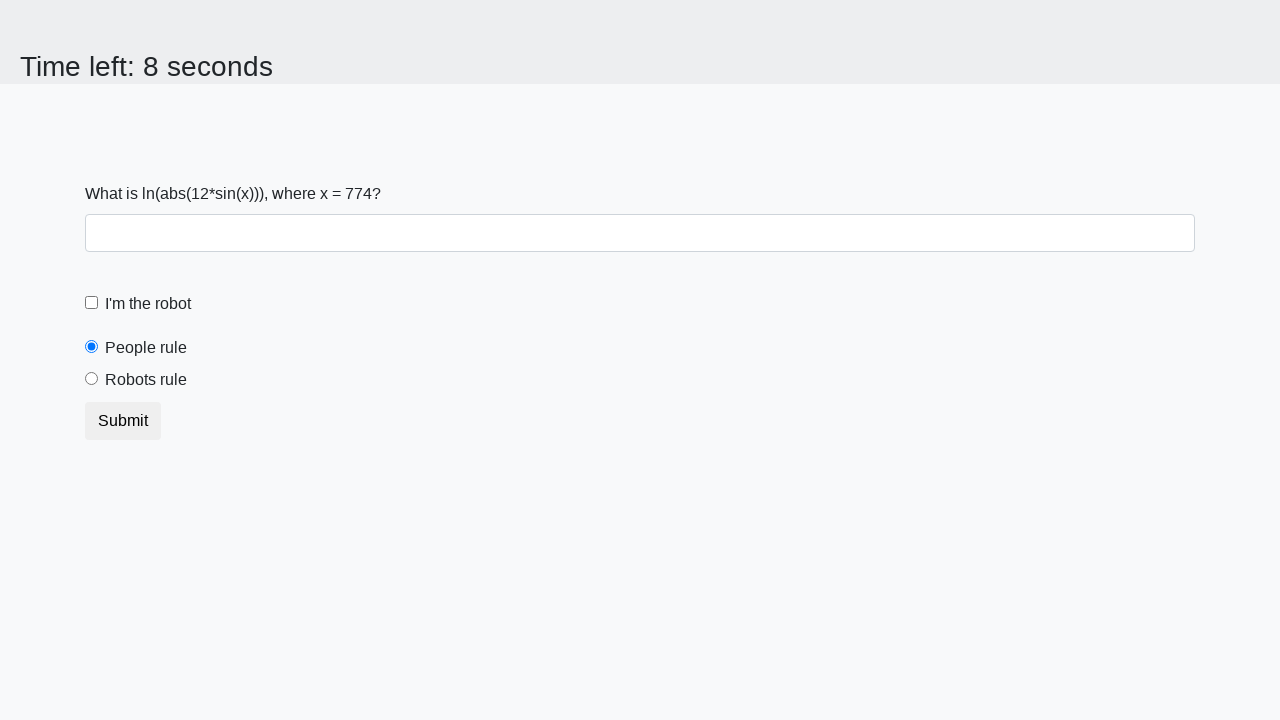

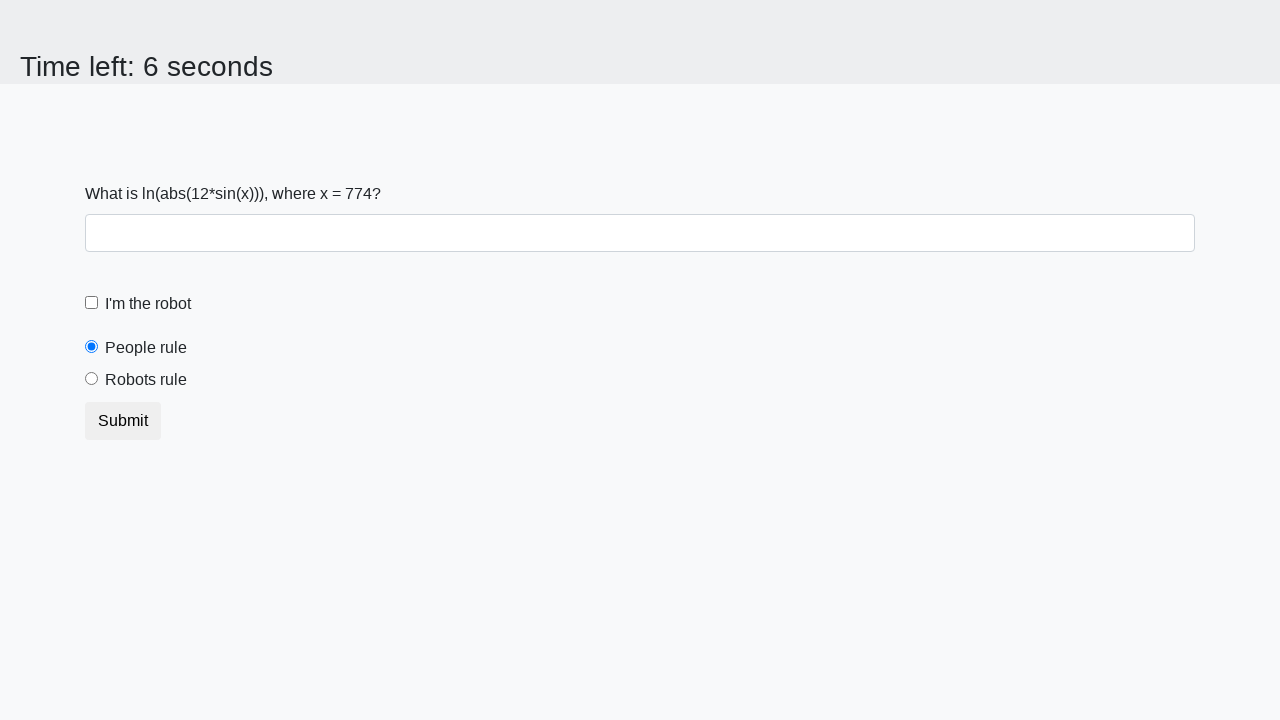